Tests keyboard operations on Flipkart website by pressing Escape key to dismiss any popup and then pressing F5 to refresh the browser page

Starting URL: https://www.flipkart.com/

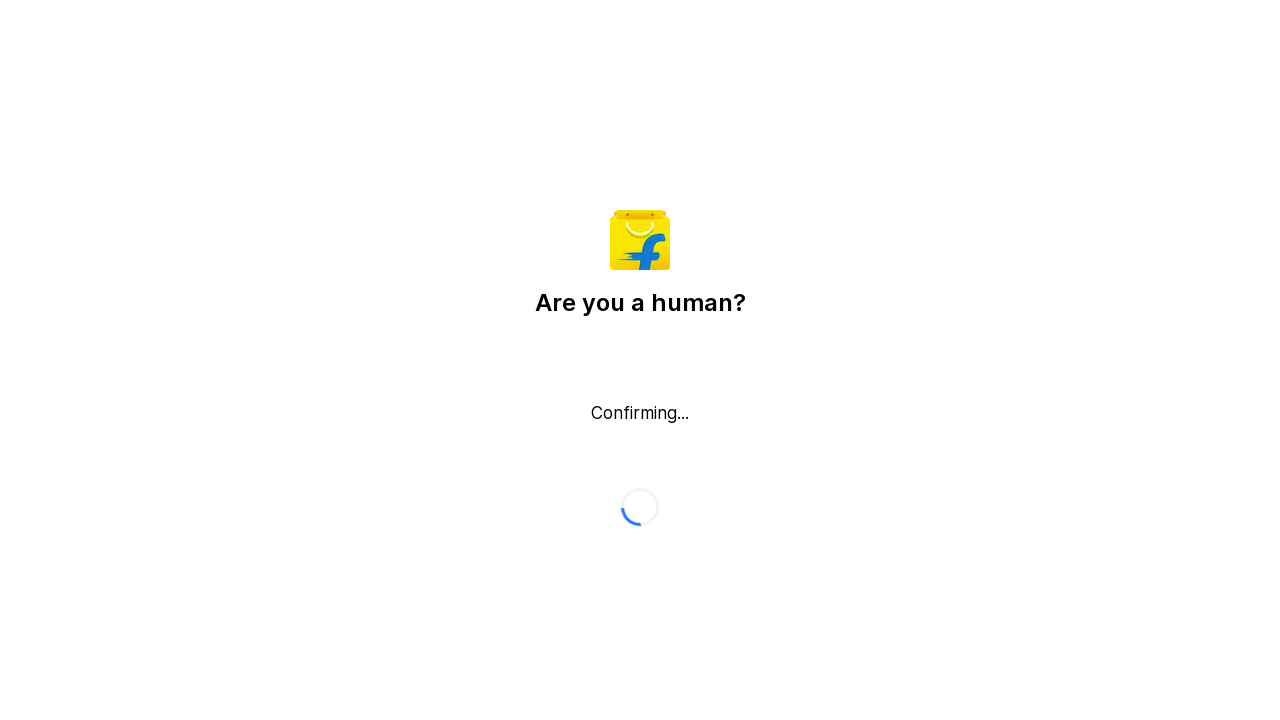

Pressed Escape key to dismiss any popup/modal on Flipkart
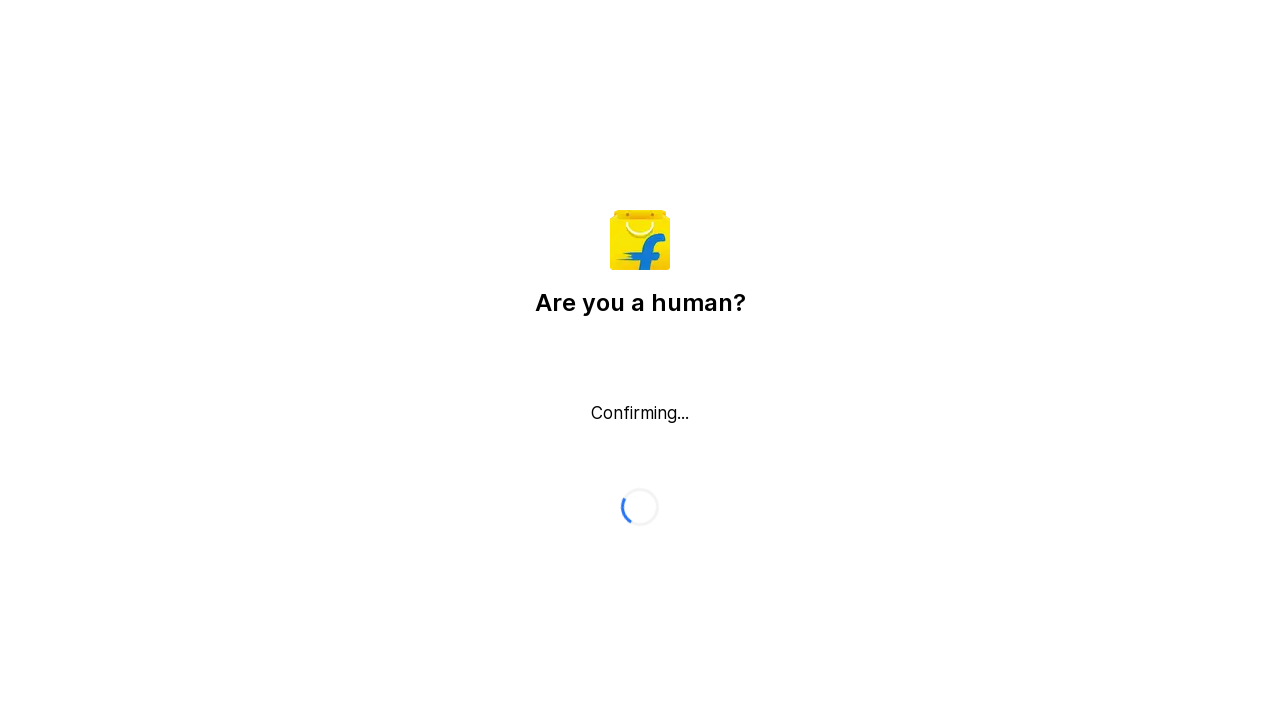

Pressed F5 to refresh the browser page
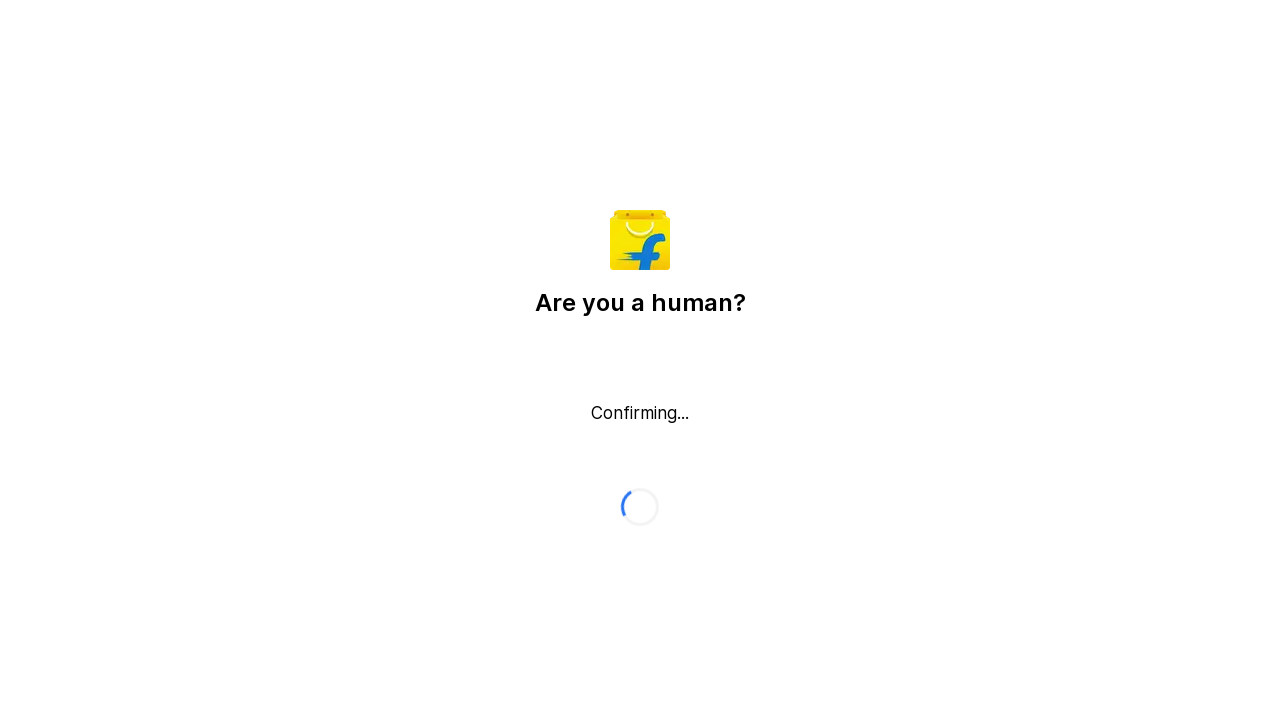

Page reloaded successfully after F5 refresh
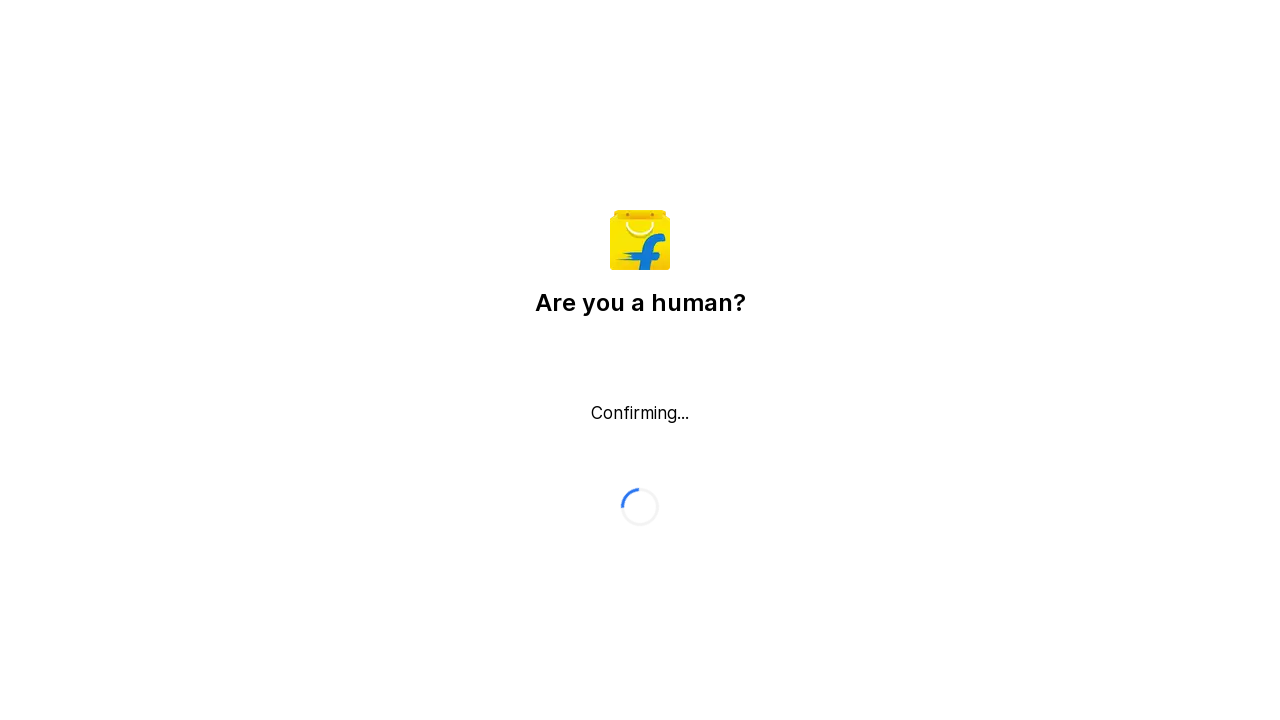

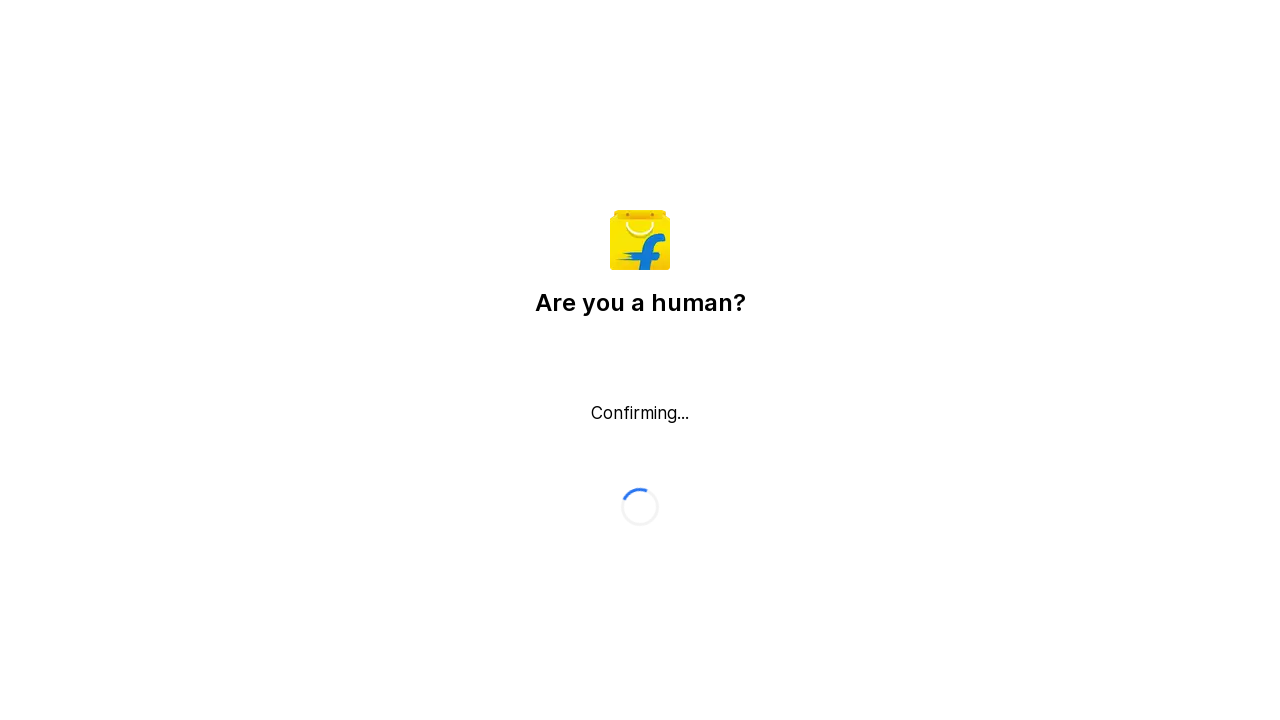